Tests registration form validation with a username that contains only spaces

Starting URL: https://anatoly-karpovich.github.io/demo-login-form/

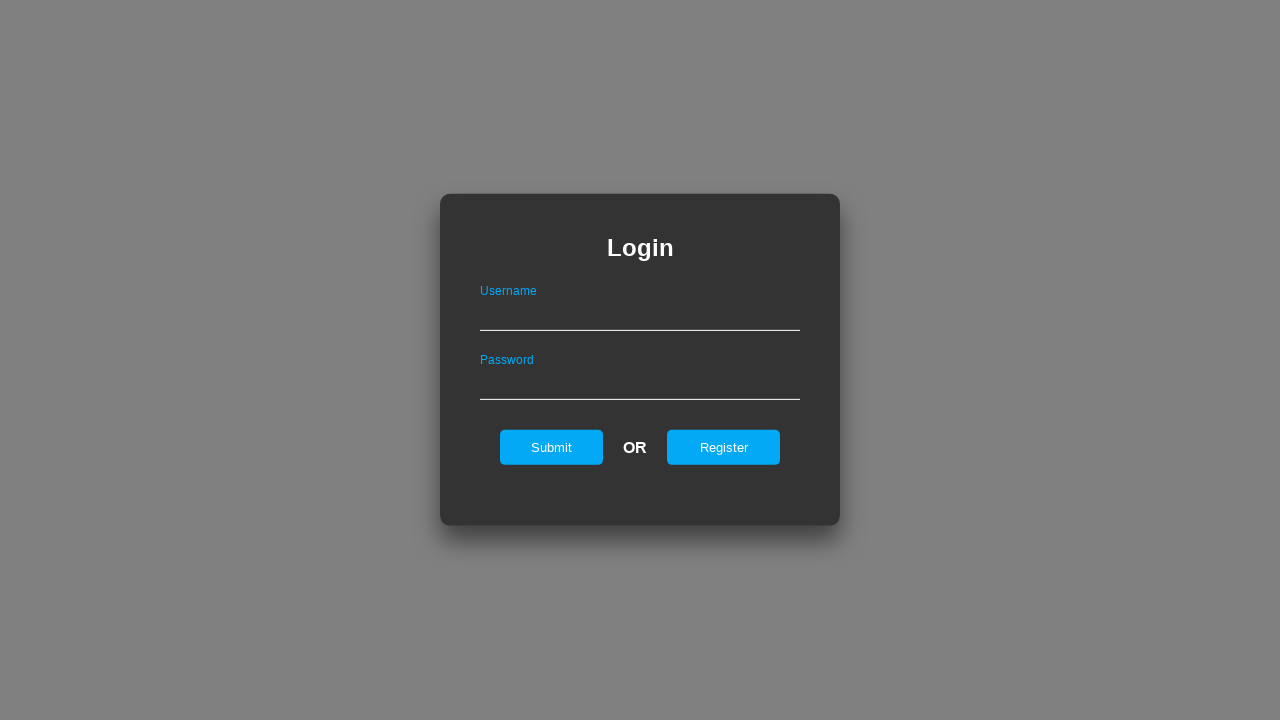

Login form loaded and visible
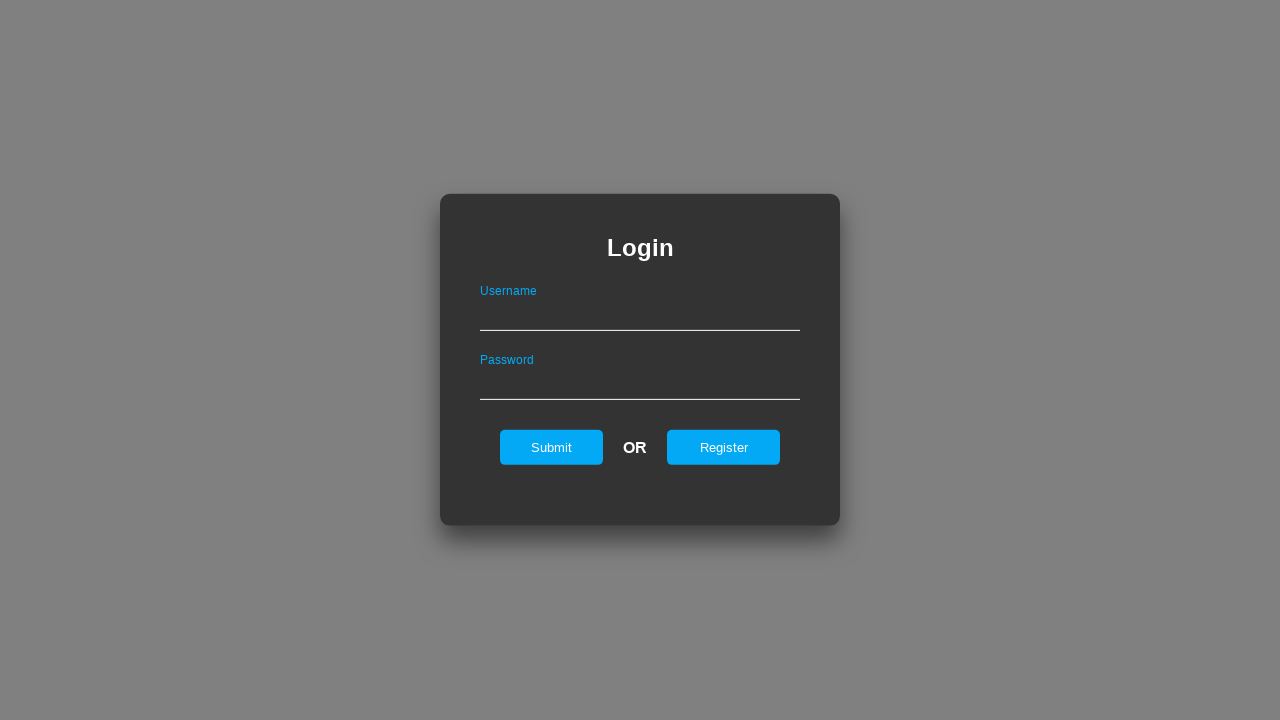

Clicked register button to navigate to registration form at (724, 447) on #registerOnLogin
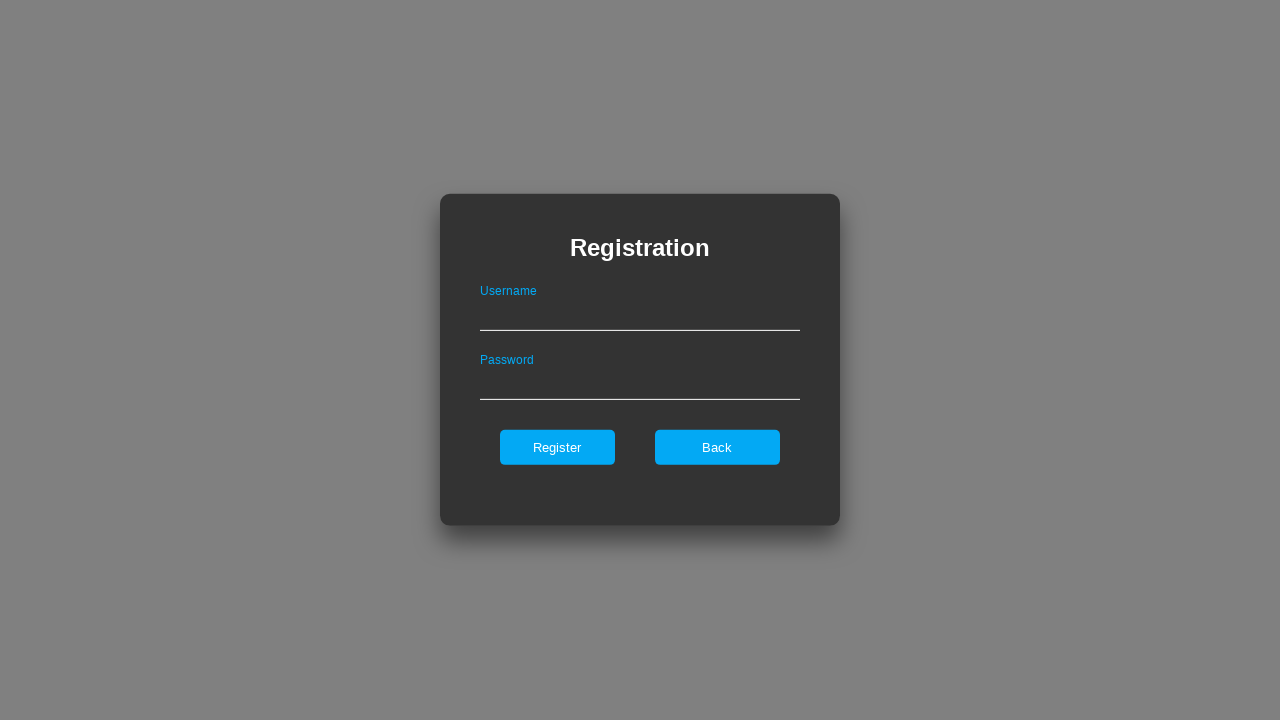

Registration form loaded and visible
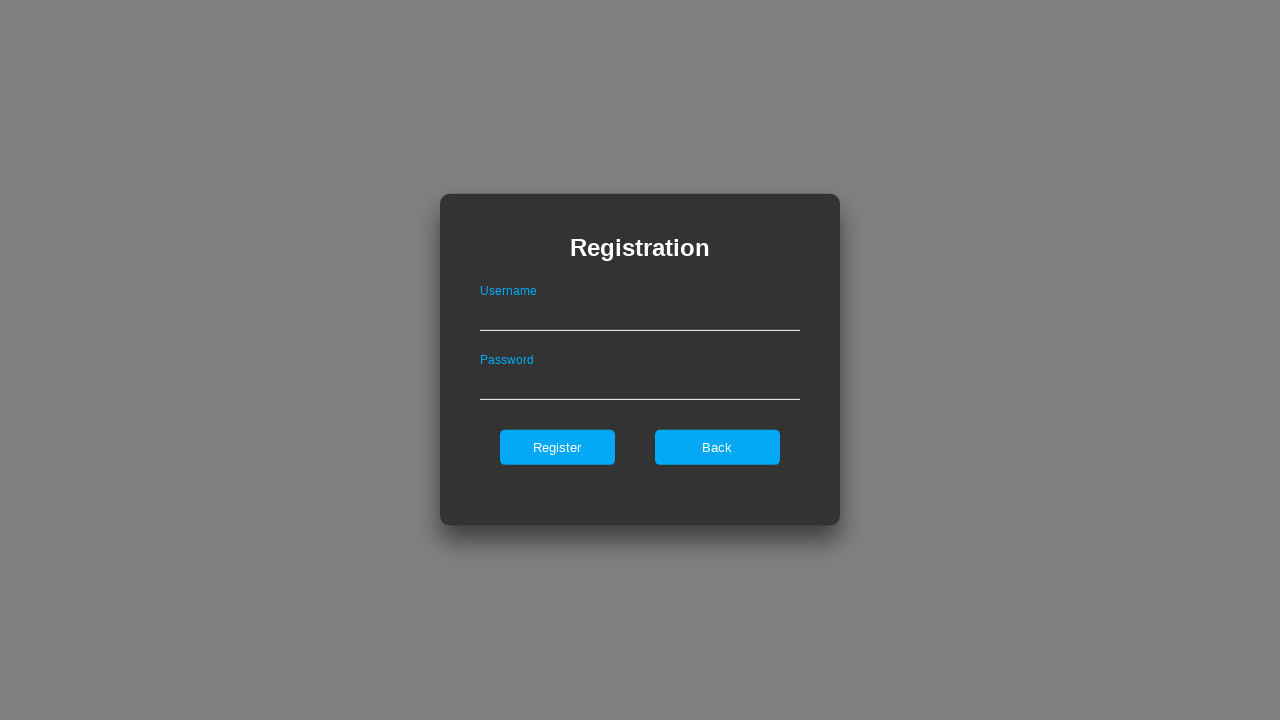

Filled username field with only spaces on #userNameOnRegister
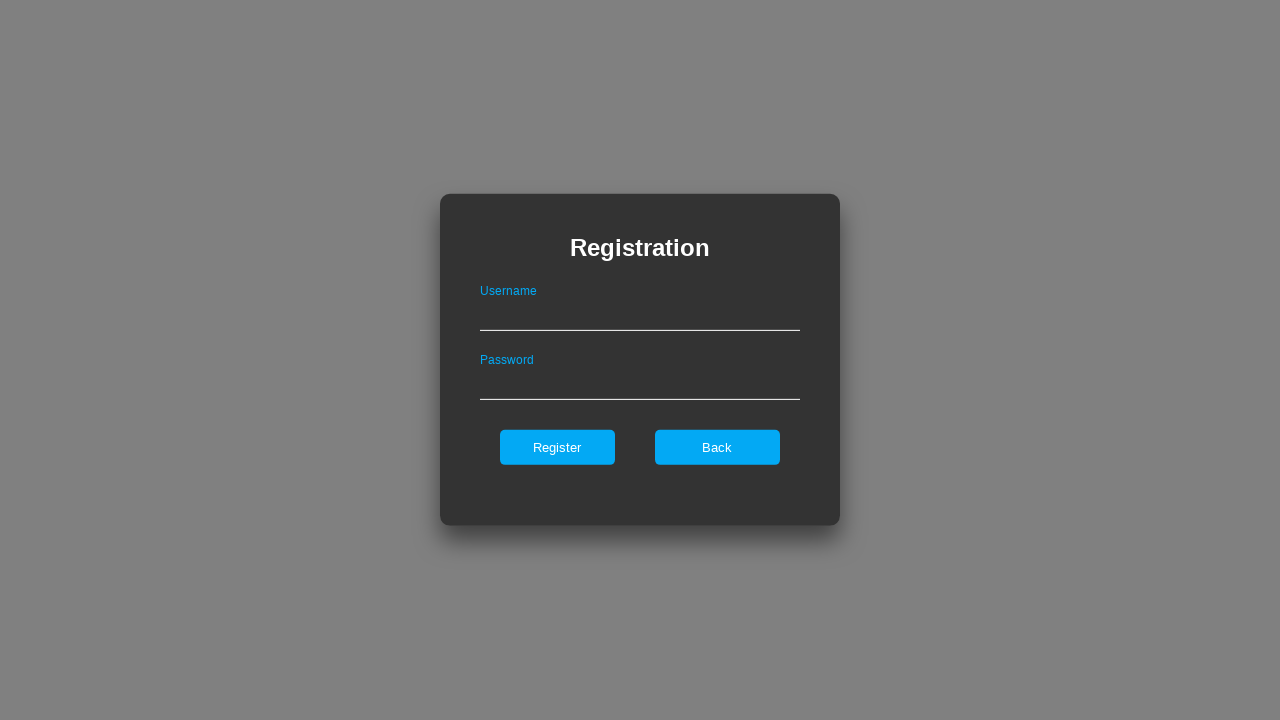

Filled password field with 'SecretPw123!@#' on #passwordOnRegister
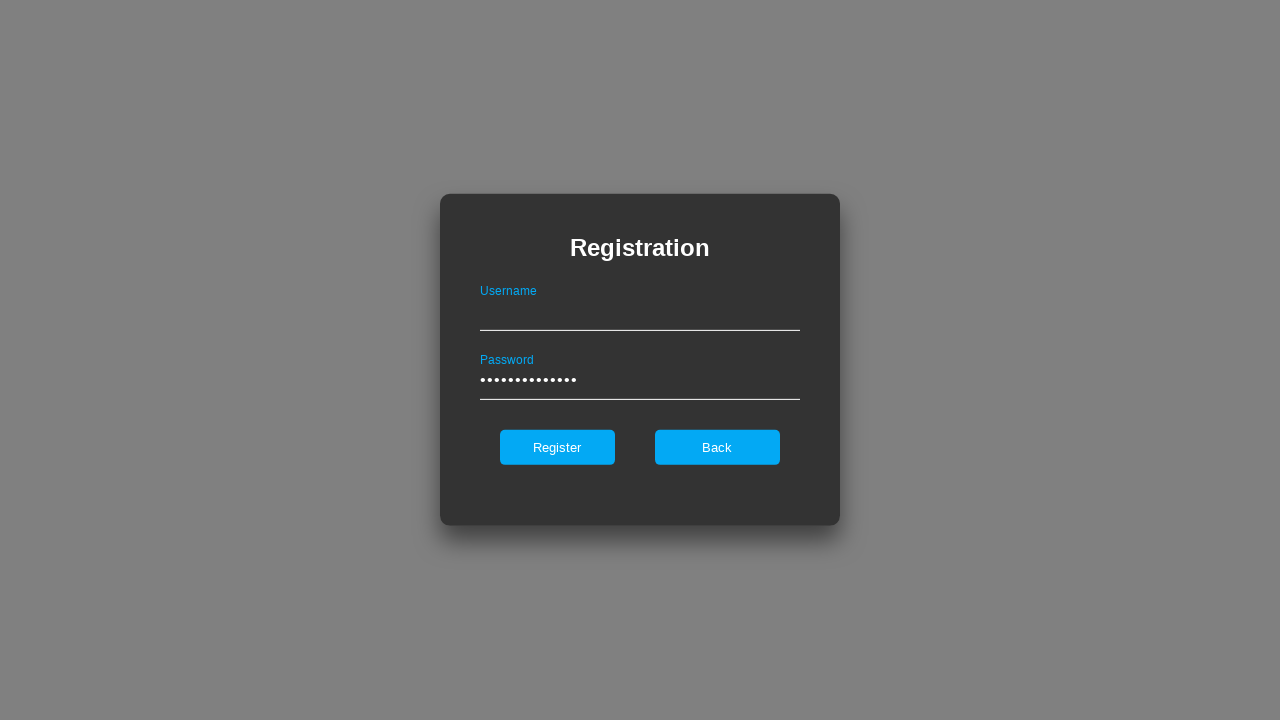

Clicked register button to submit form at (557, 447) on #register
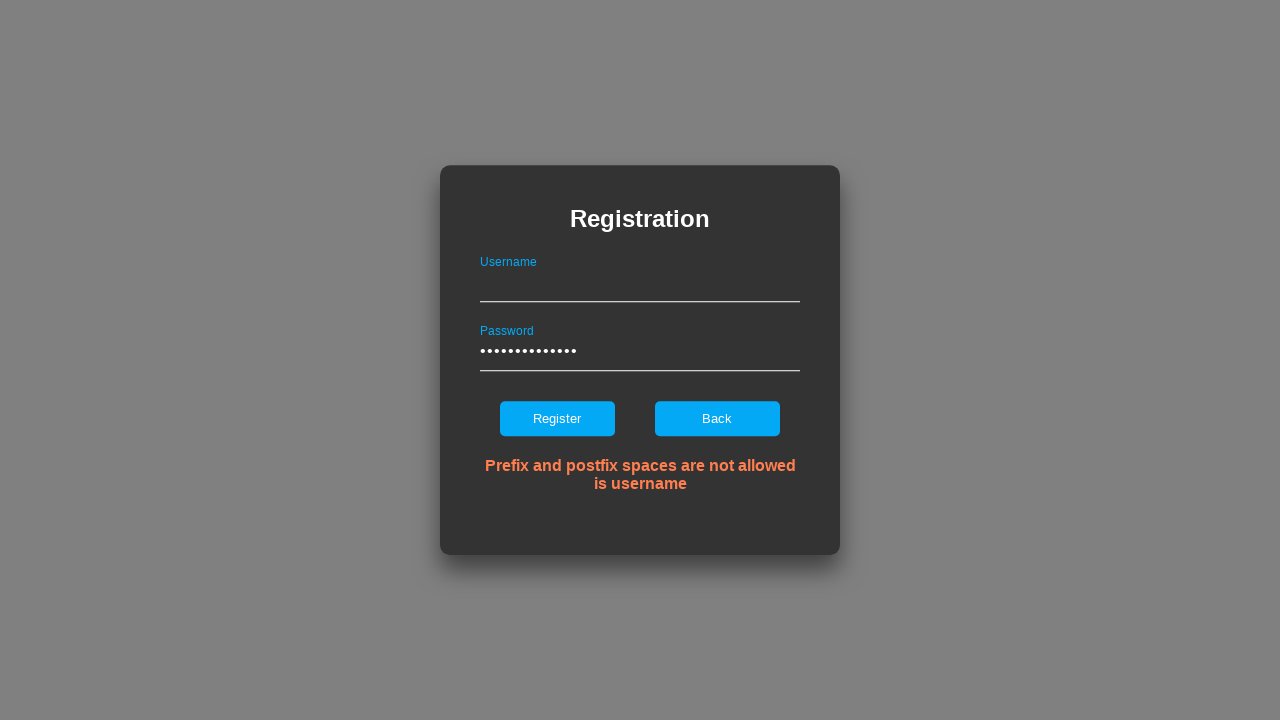

Error message appeared on registration form
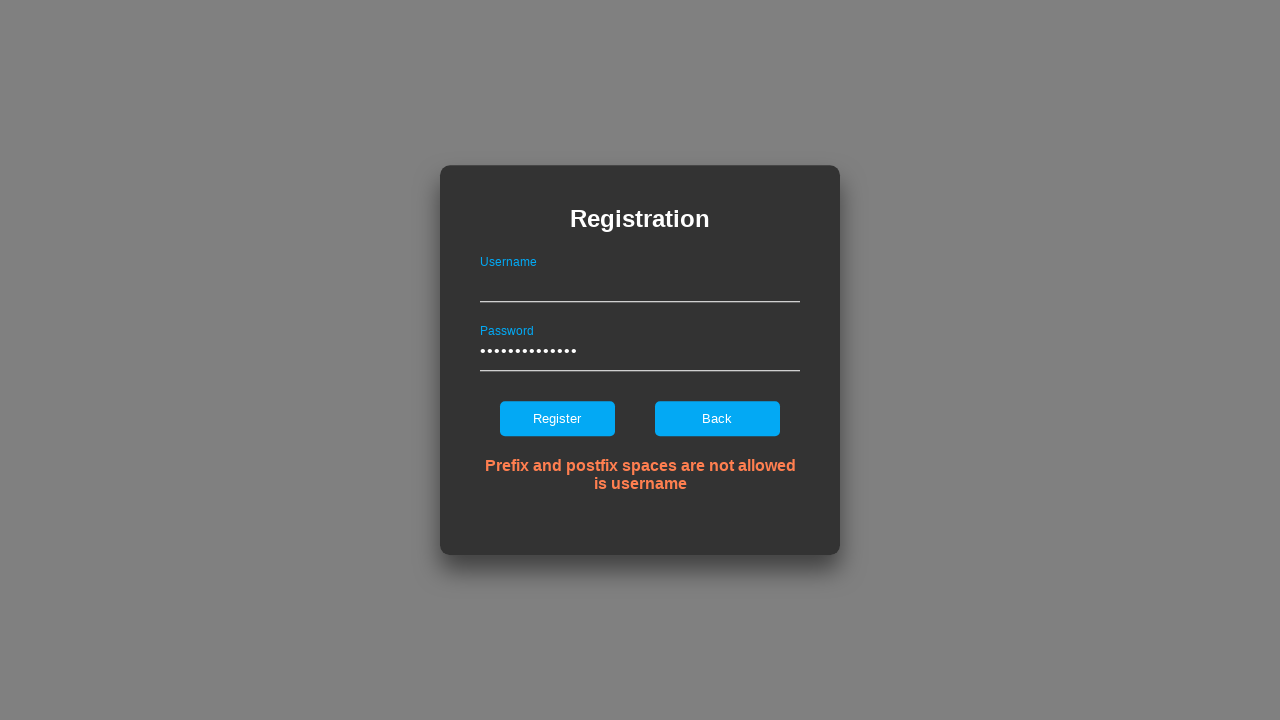

Verified error message: 'Prefix and postfix spaces are not allowed is username'
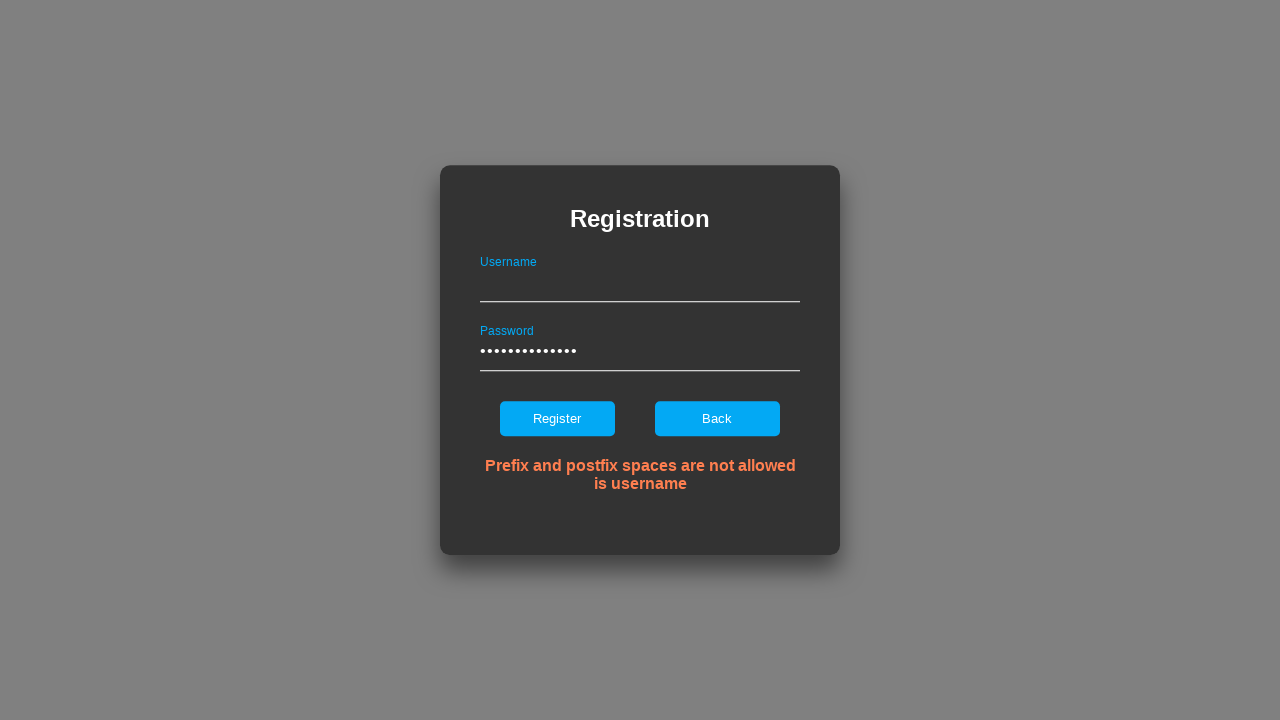

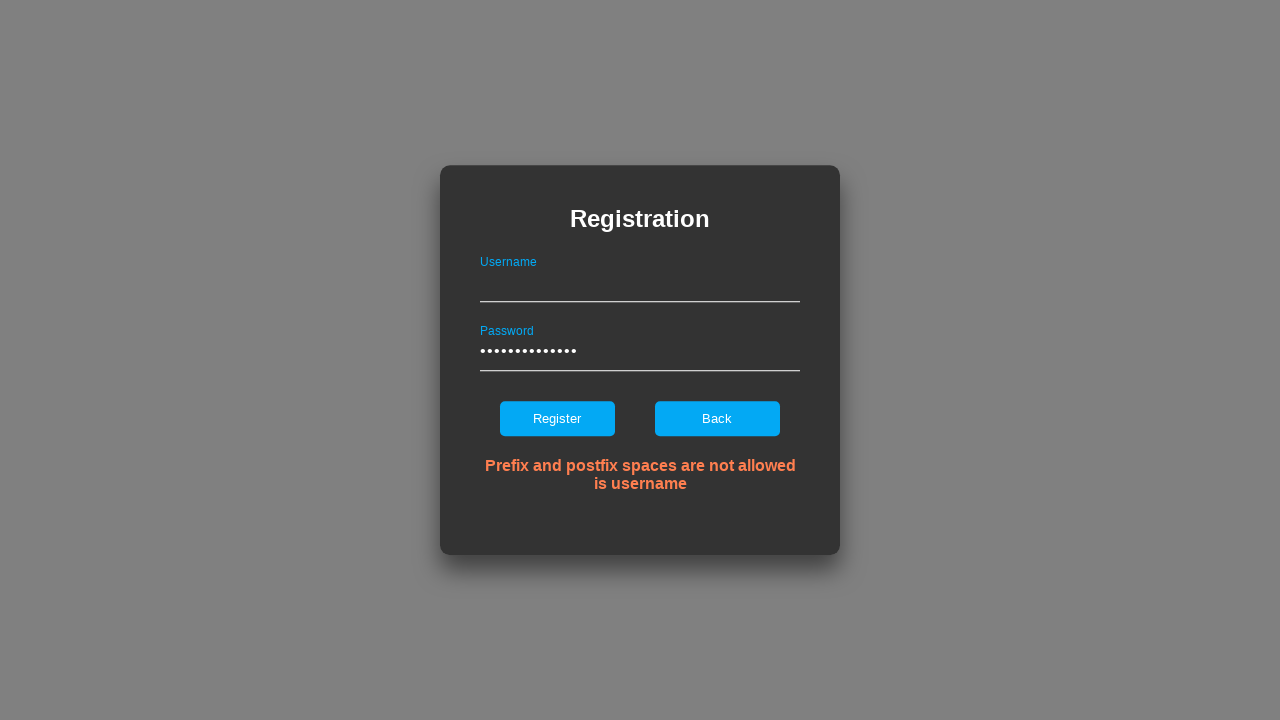